Tests right-click context menu functionality by performing a context click on a button, selecting the "Copy" option from the menu, and accepting the resulting alert dialog.

Starting URL: http://swisnl.github.io/jQuery-contextMenu/demo.html

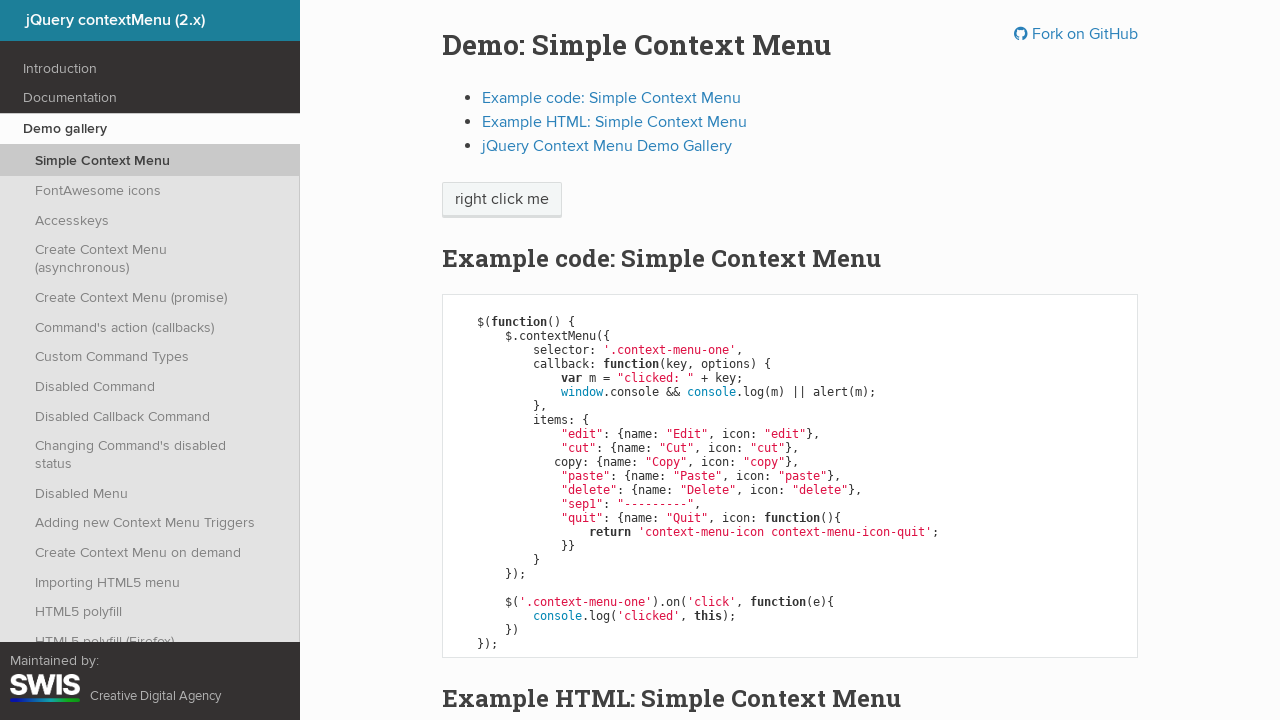

Right-clicked on 'right click me' button to open context menu at (502, 200) on xpath=//span[normalize-space()='right click me']
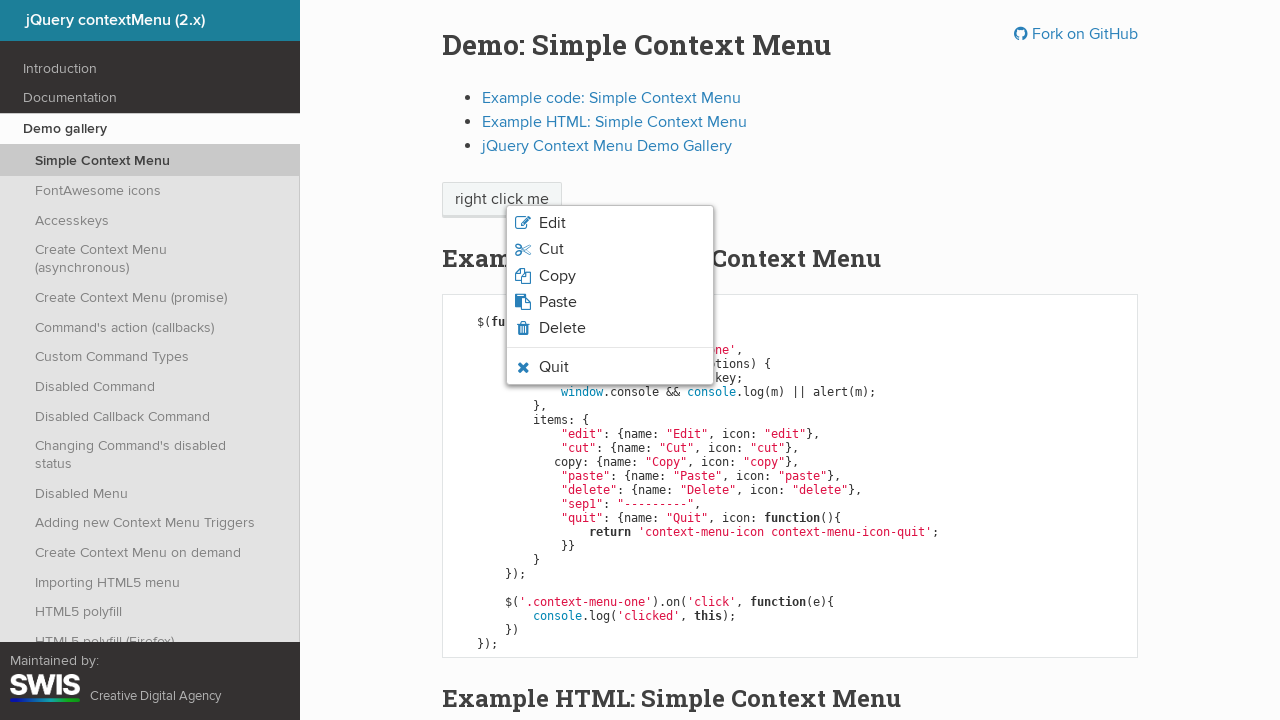

Clicked 'Copy' option in the context menu at (557, 276) on xpath=//span[normalize-space()='Copy']
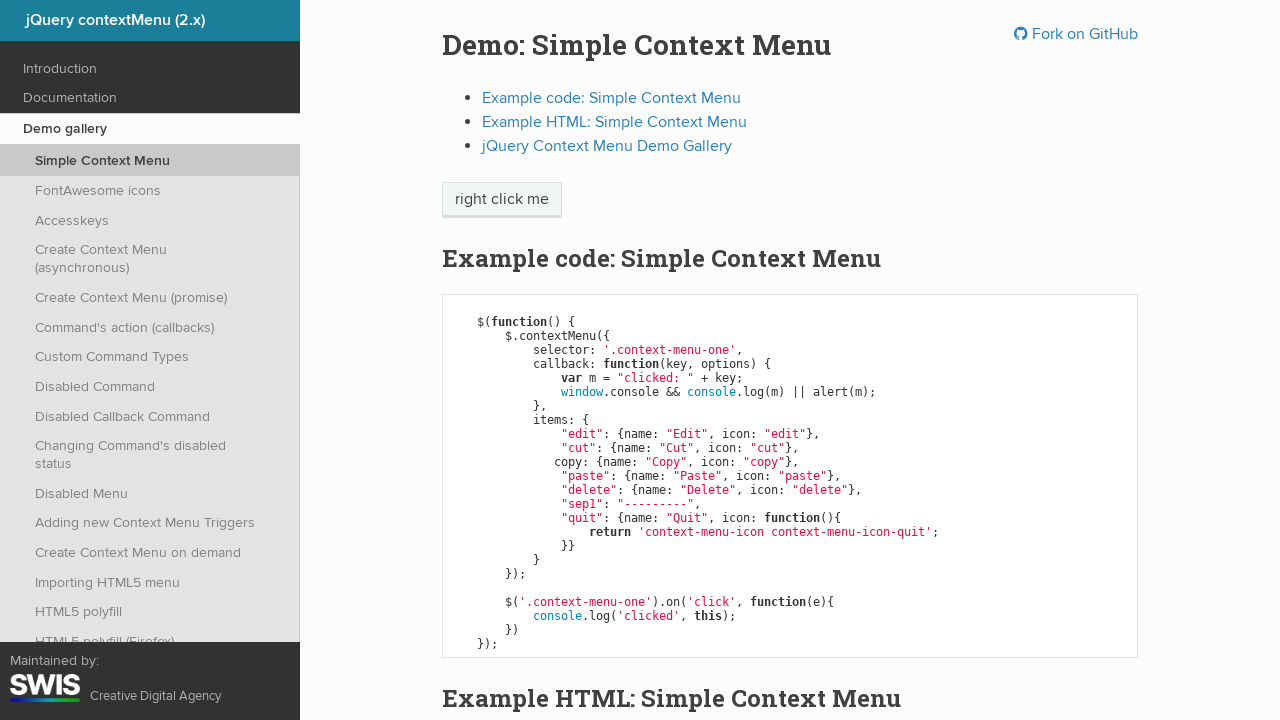

Set up dialog handler to accept alert
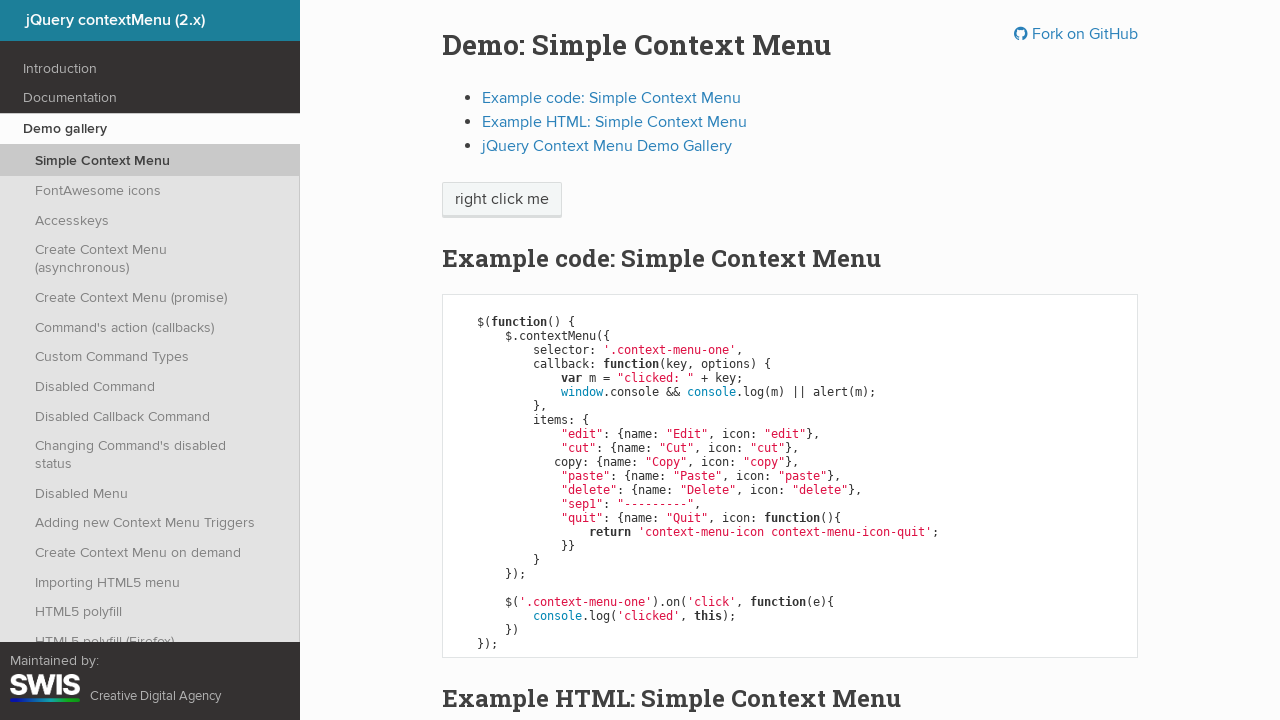

Right-clicked on 'right click me' button again after setting up dialog handler at (502, 200) on xpath=//span[normalize-space()='right click me']
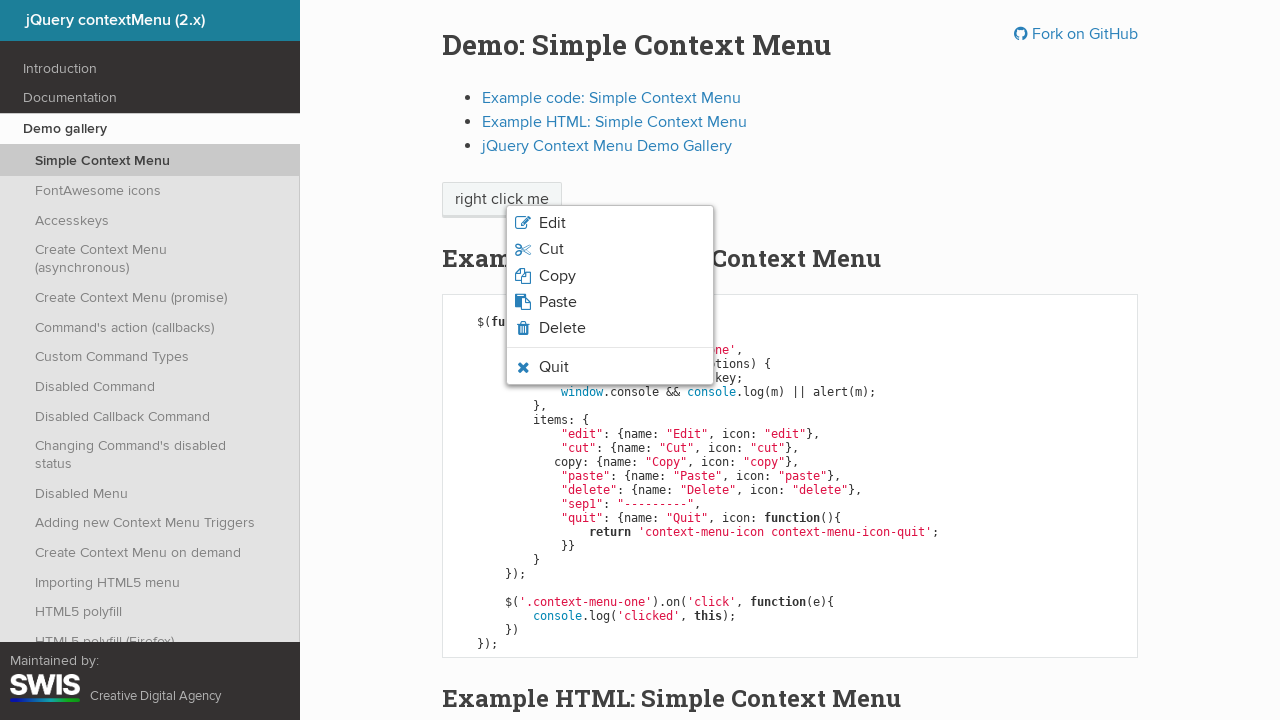

Clicked 'Copy' option in context menu and accepted resulting alert dialog at (557, 276) on xpath=//span[normalize-space()='Copy']
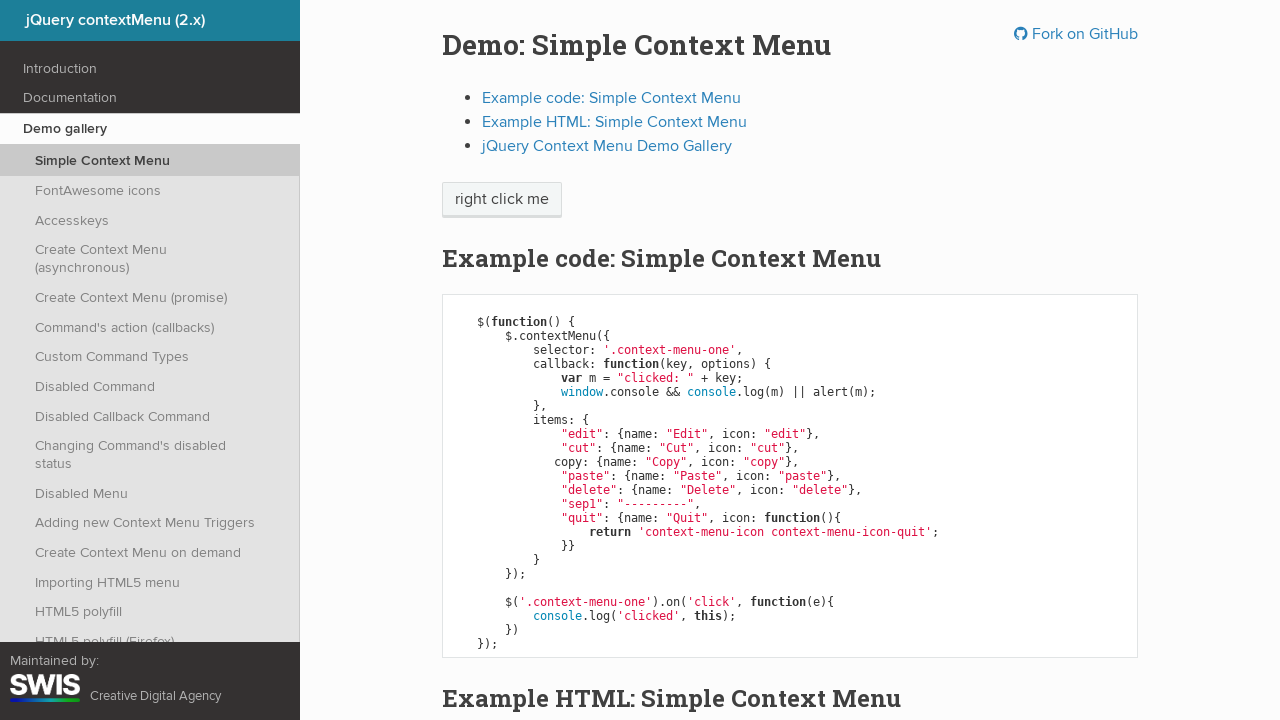

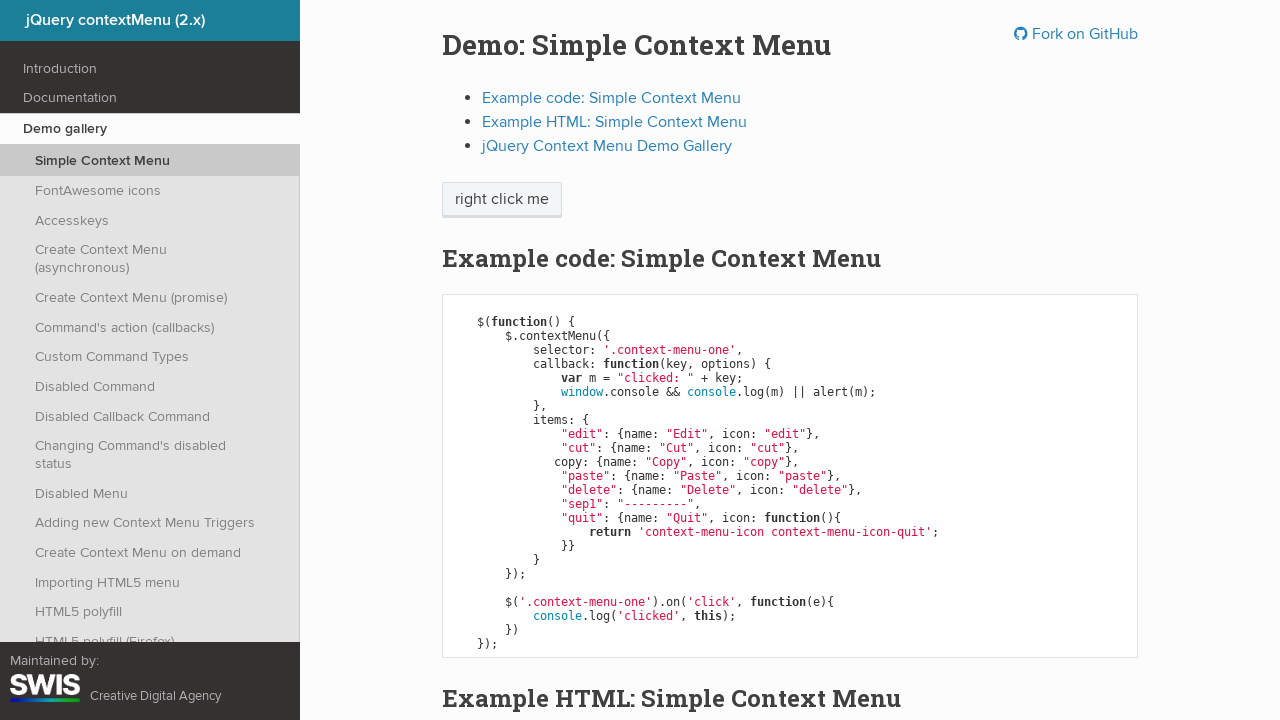